Opens the Web Tables section by clicking on the Web Tables menu item in the Elements page

Starting URL: https://demoqa.com/elements

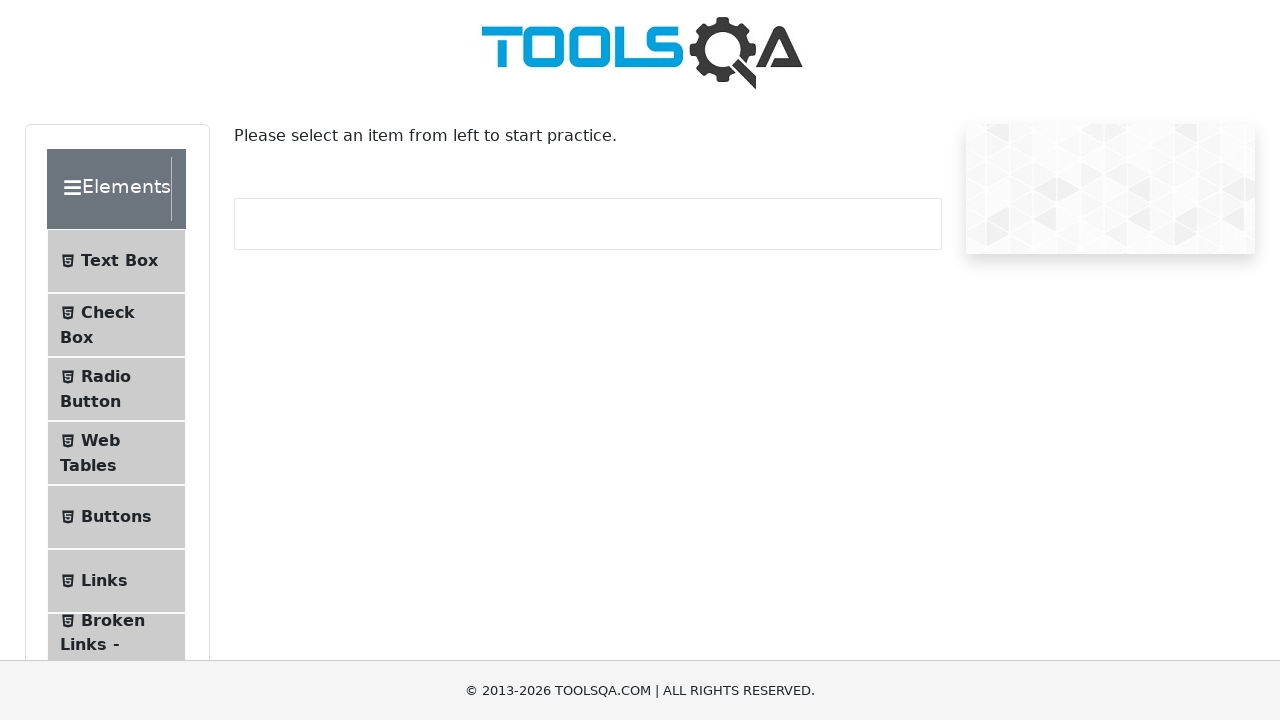

Web Tables menu item became visible
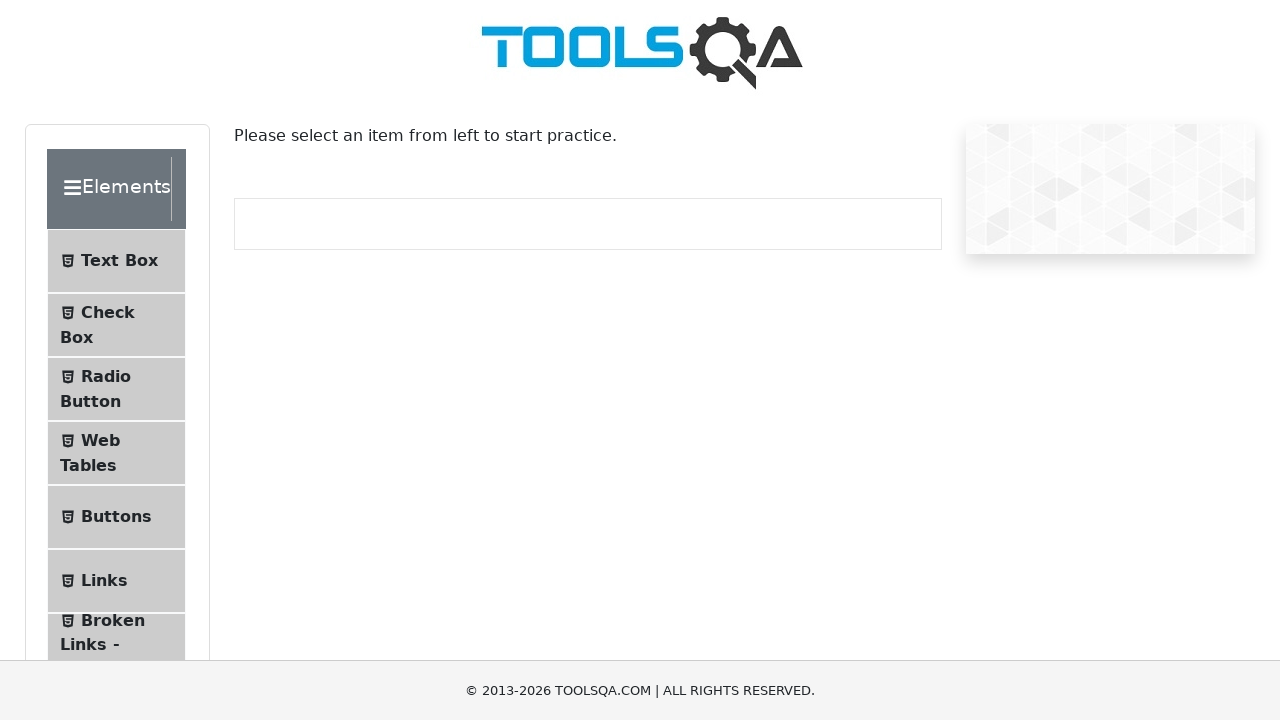

Clicked on Web Tables menu item in the Elements page at (100, 440) on xpath=//div[@class='element-group']//div[text()='Elements']/following::span[text
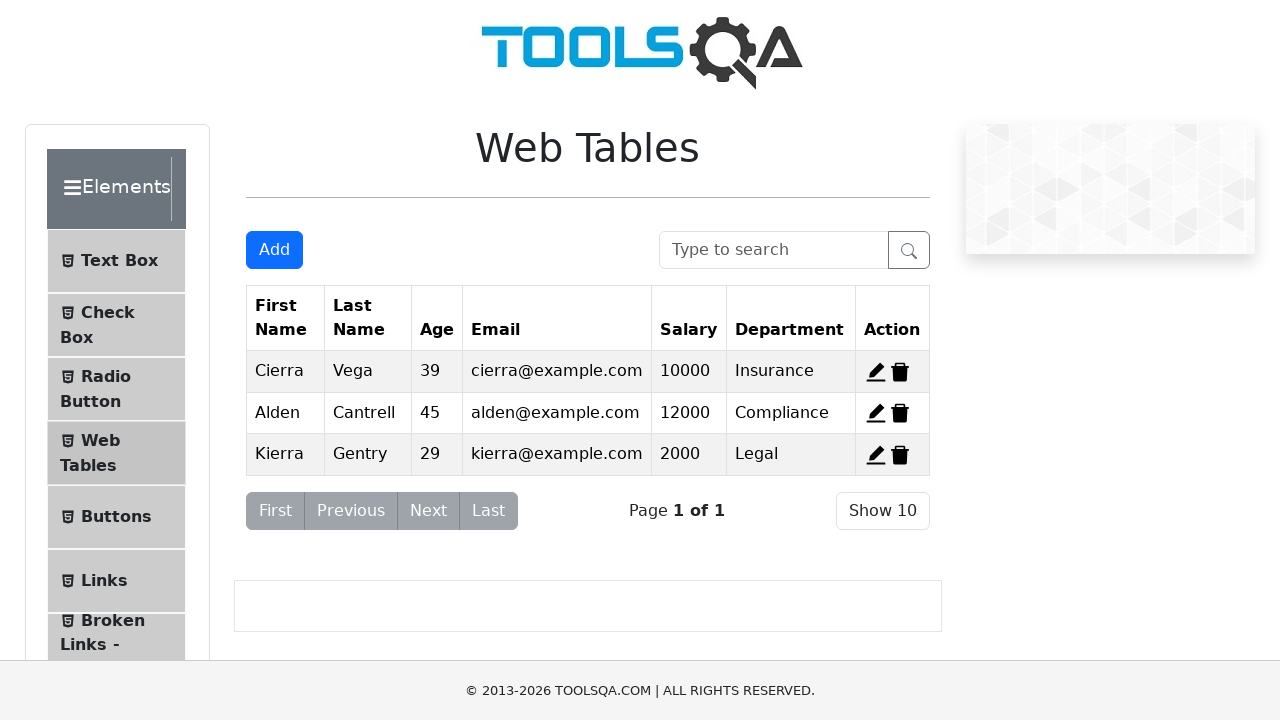

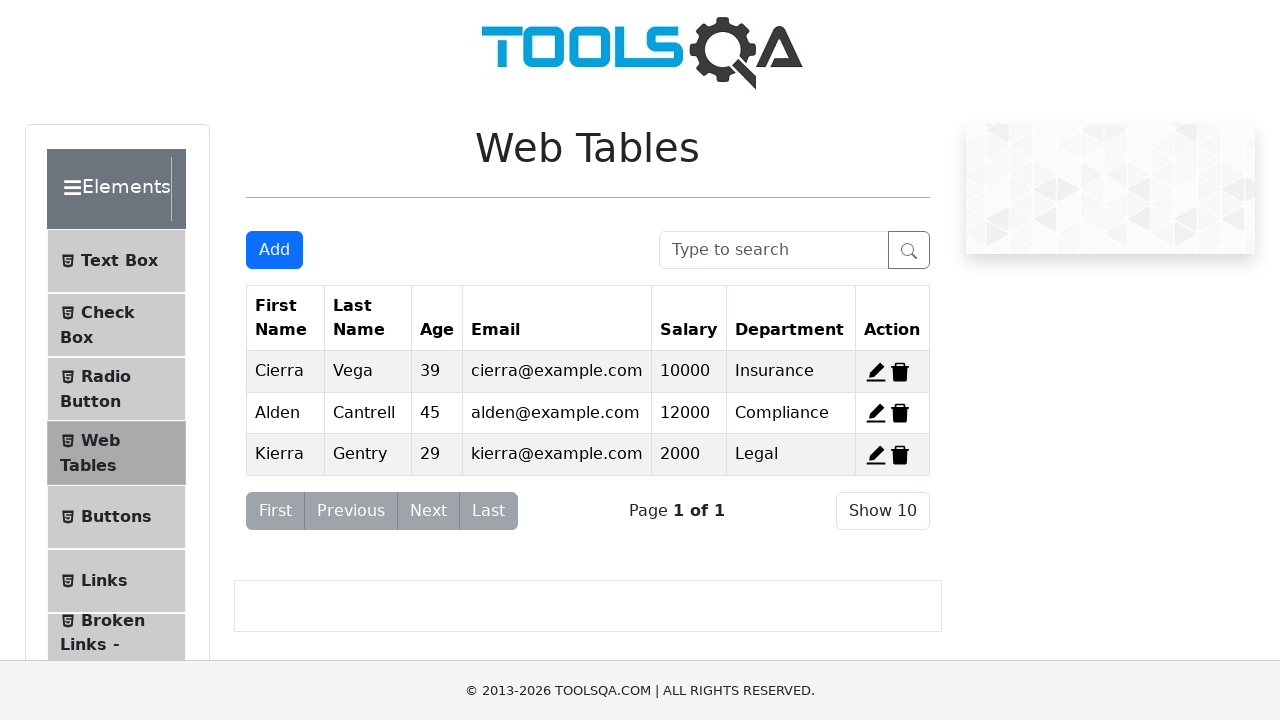